Tests drag and drop functionality within an iframe on jQuery UI demo page, then navigates to the About page

Starting URL: https://jqueryui.com/droppable/

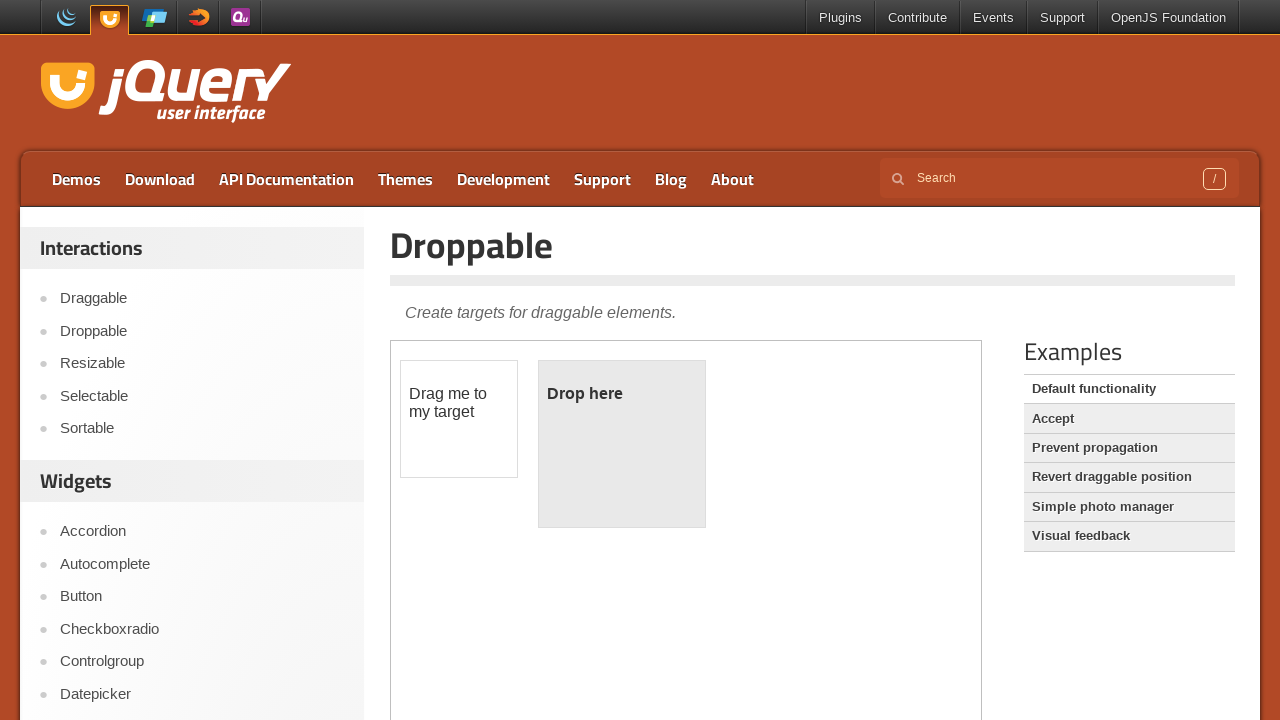

Located the iframe containing the drag and drop demo
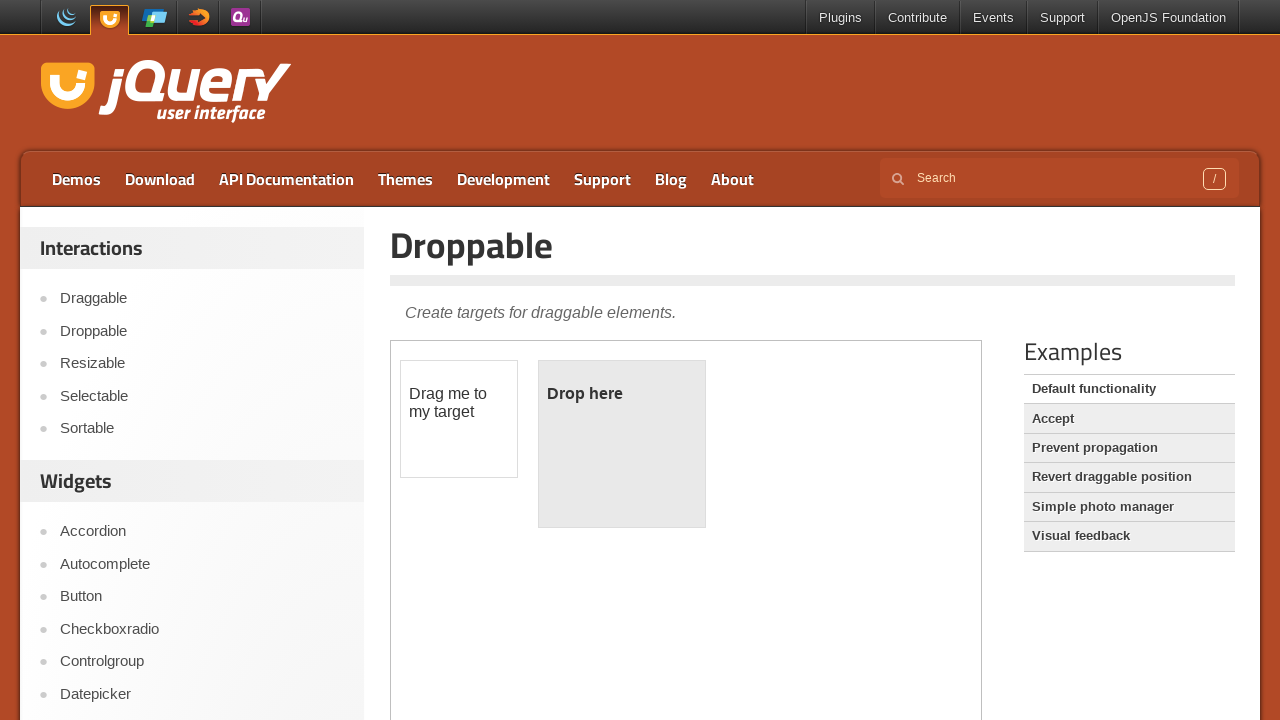

Located the draggable element within the iframe
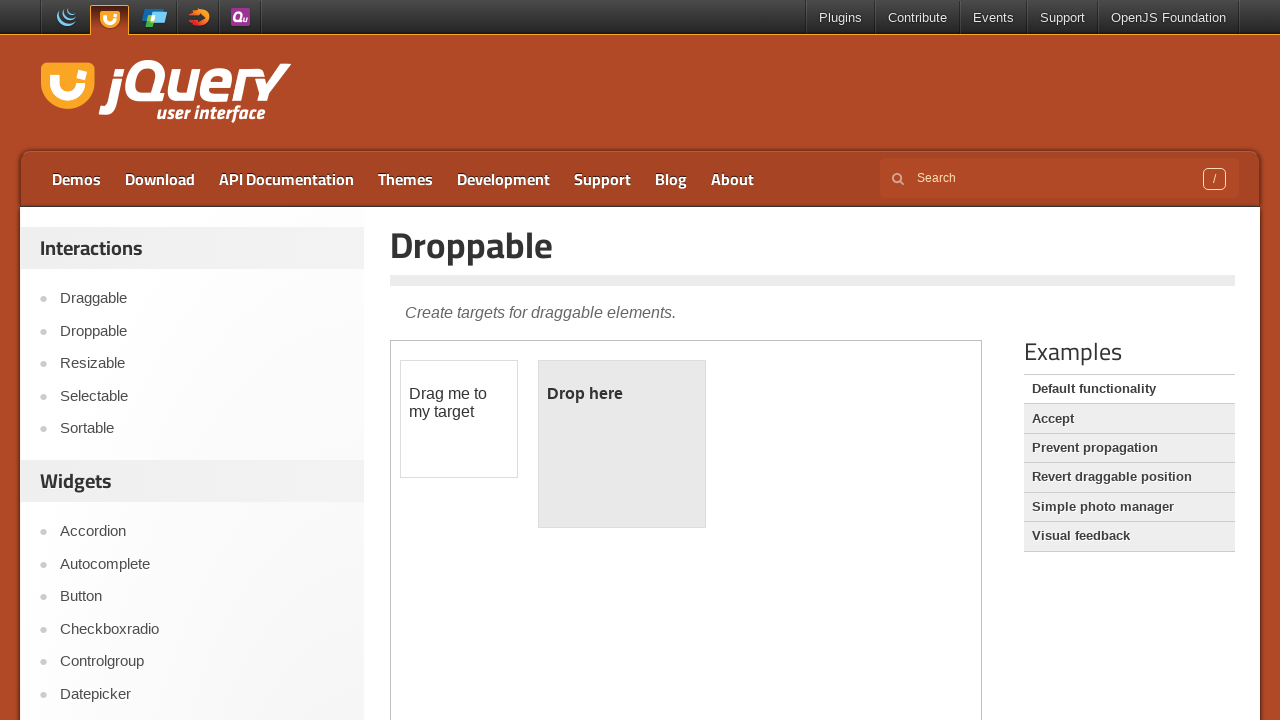

Located the droppable target element within the iframe
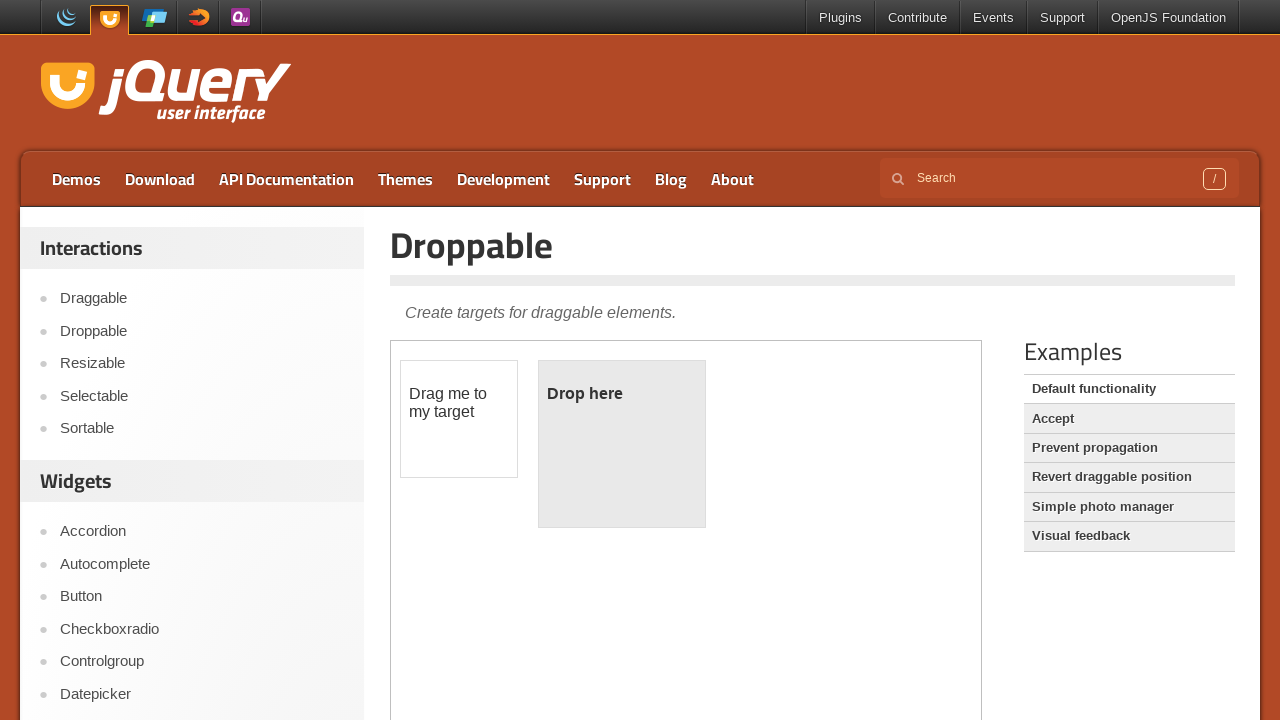

Dragged the draggable element to the droppable target at (622, 444)
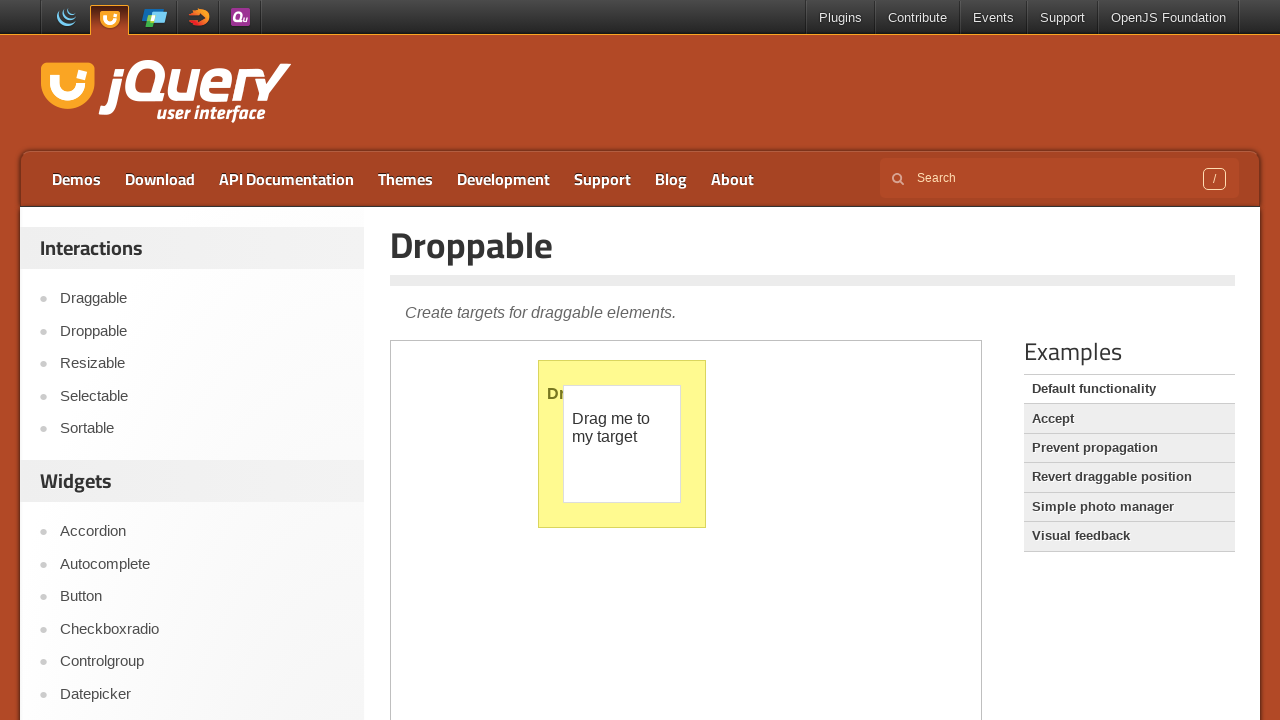

Clicked on About link from main page at (732, 179) on text=About
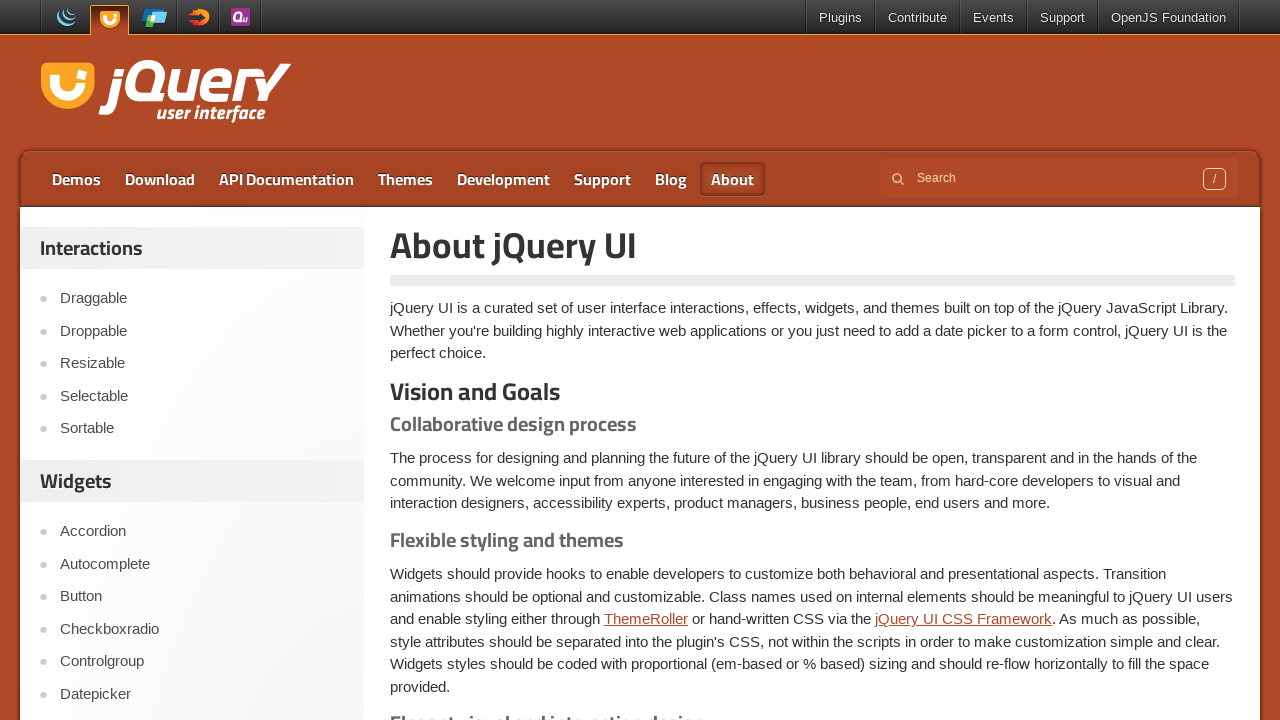

About page loaded successfully with entry title visible
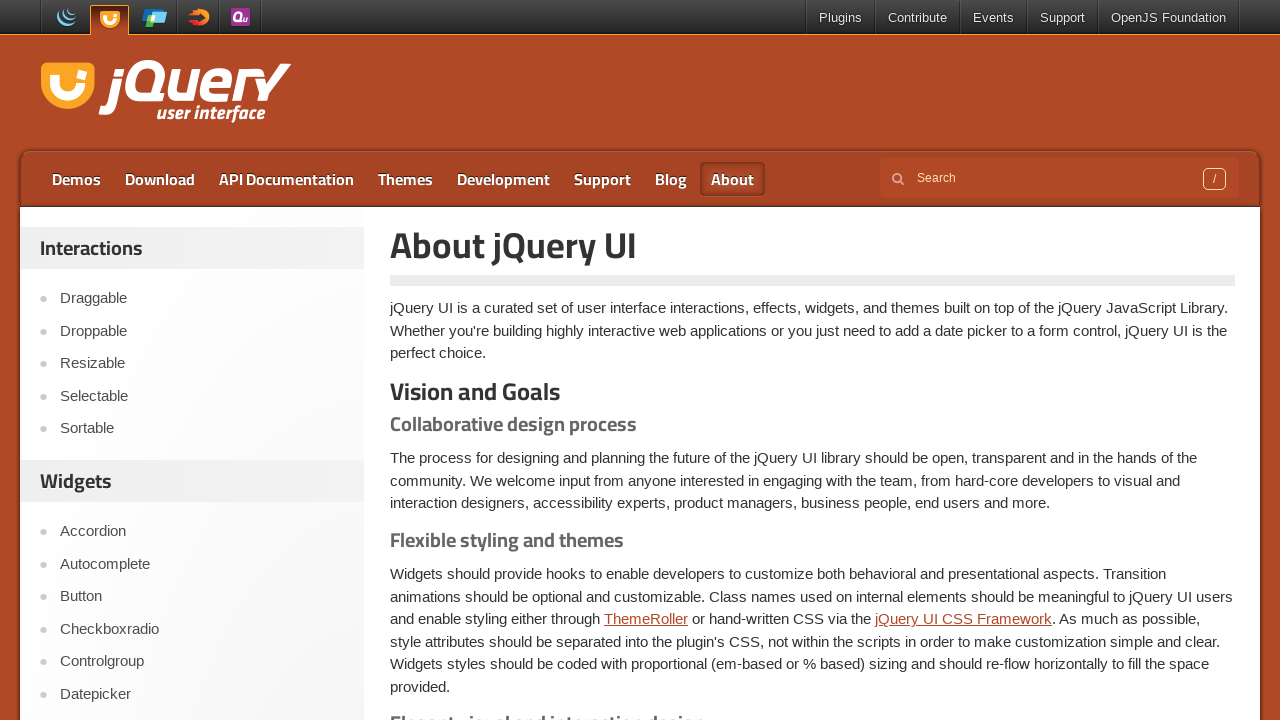

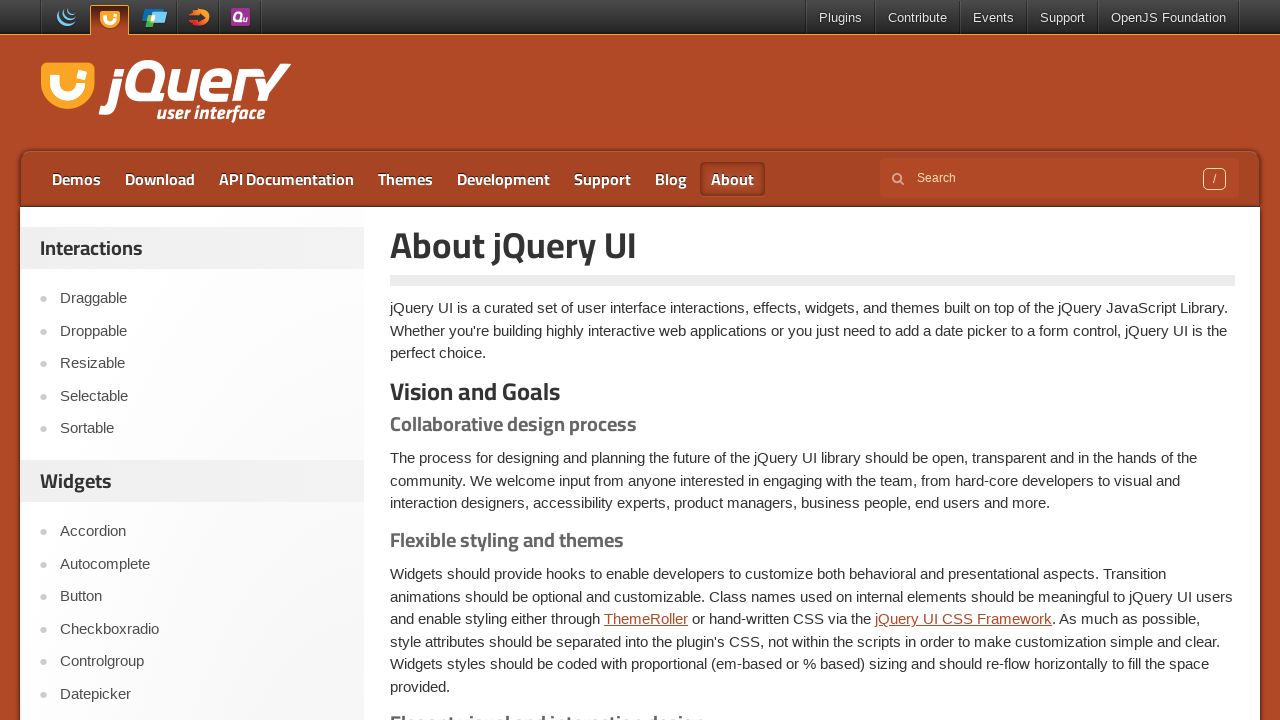